Tests a registration form by filling in first name, last name, and email fields, then submitting and verifying the success message

Starting URL: http://suninjuly.github.io/registration1.html

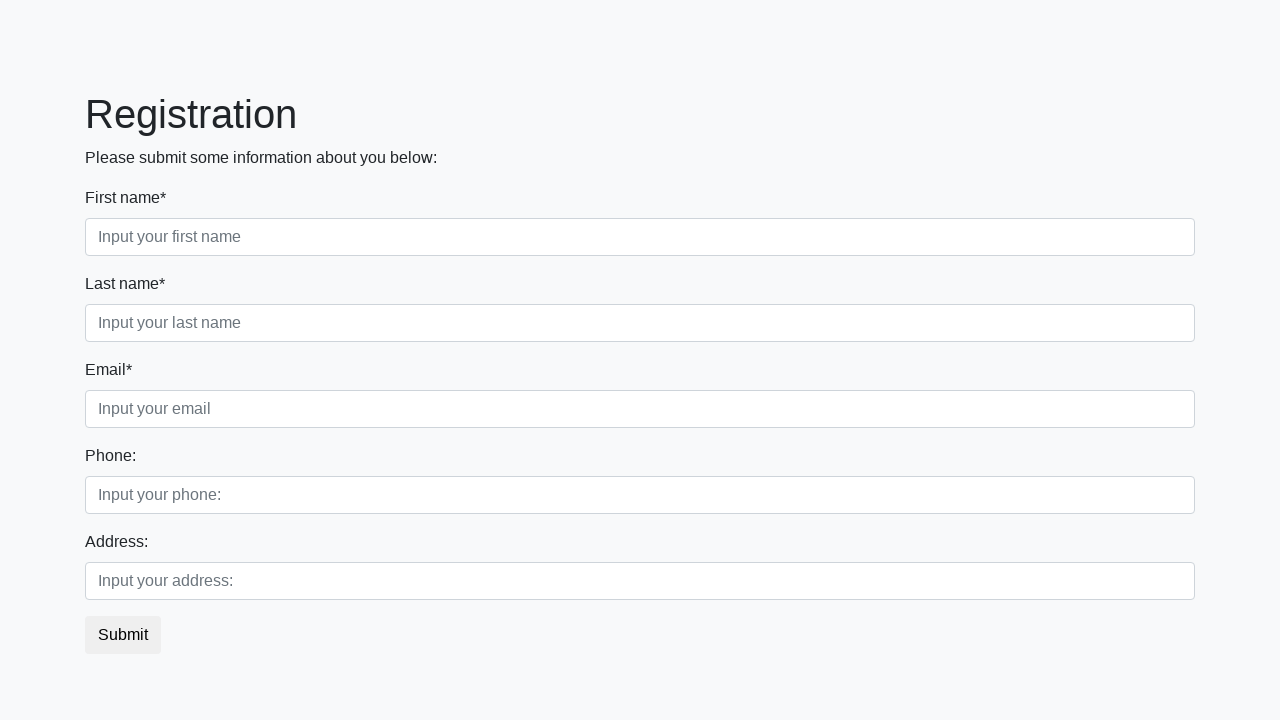

Filled first name field with 'Ivan' on .first_block input.first
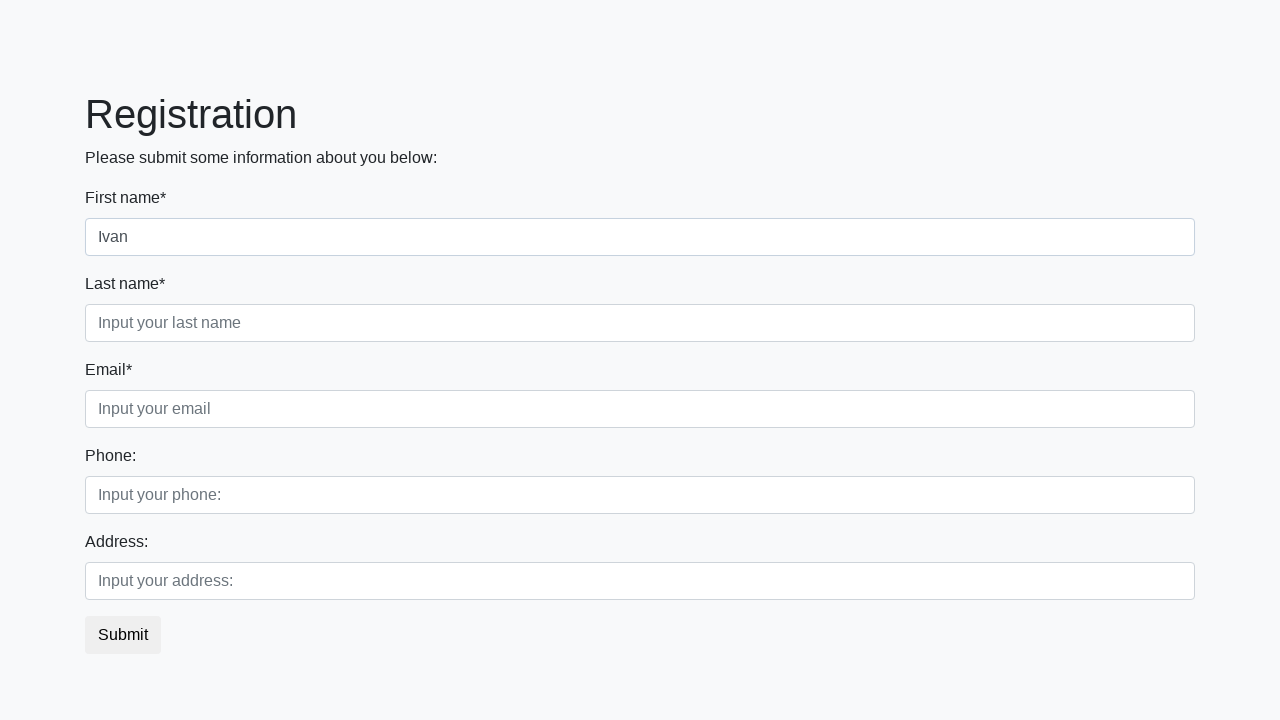

Filled last name field with 'Petrov' on .first_block input.second
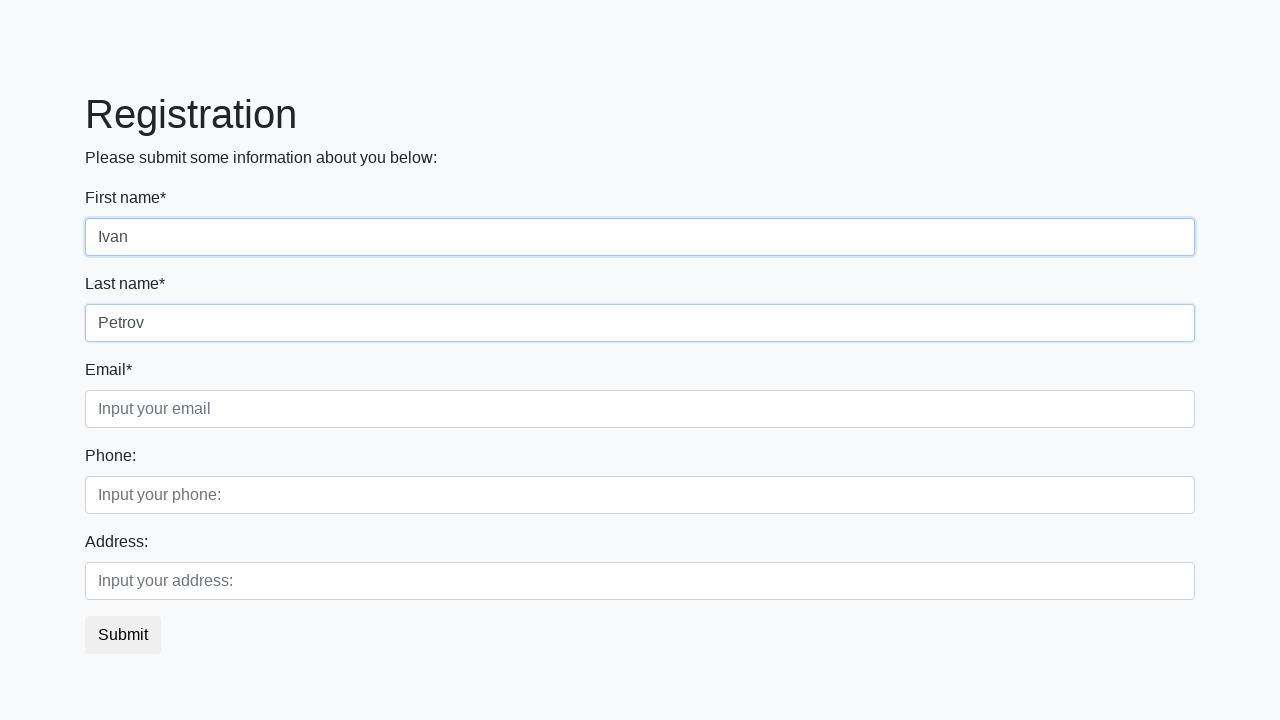

Filled email field with 'fgh@mail.ru' on .first_block input.third
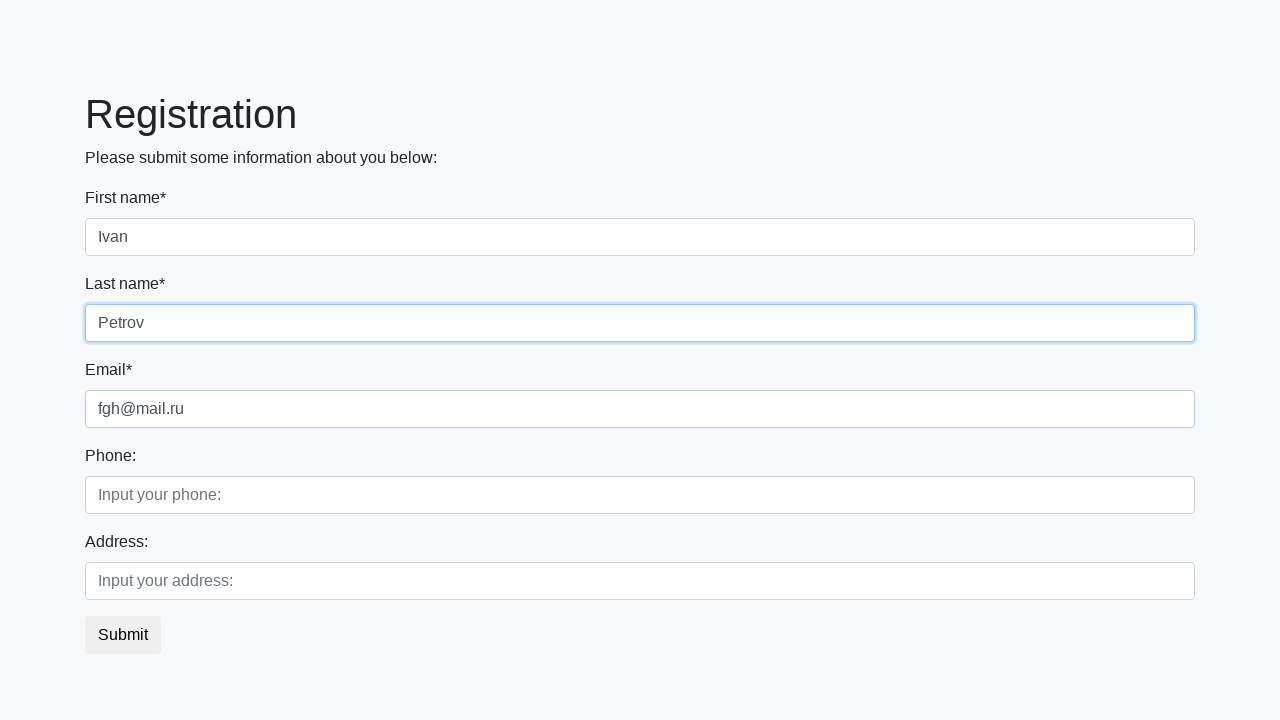

Clicked submit button to register at (123, 635) on button.btn
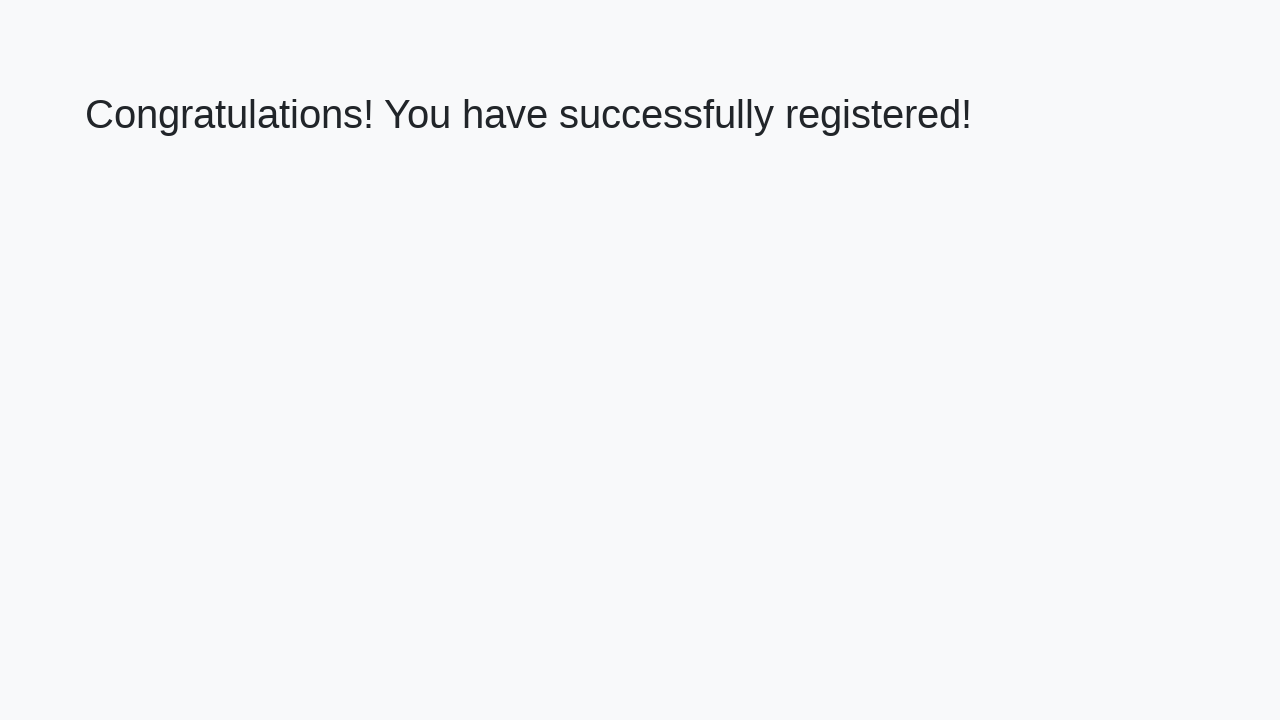

Success message appeared with h1 element
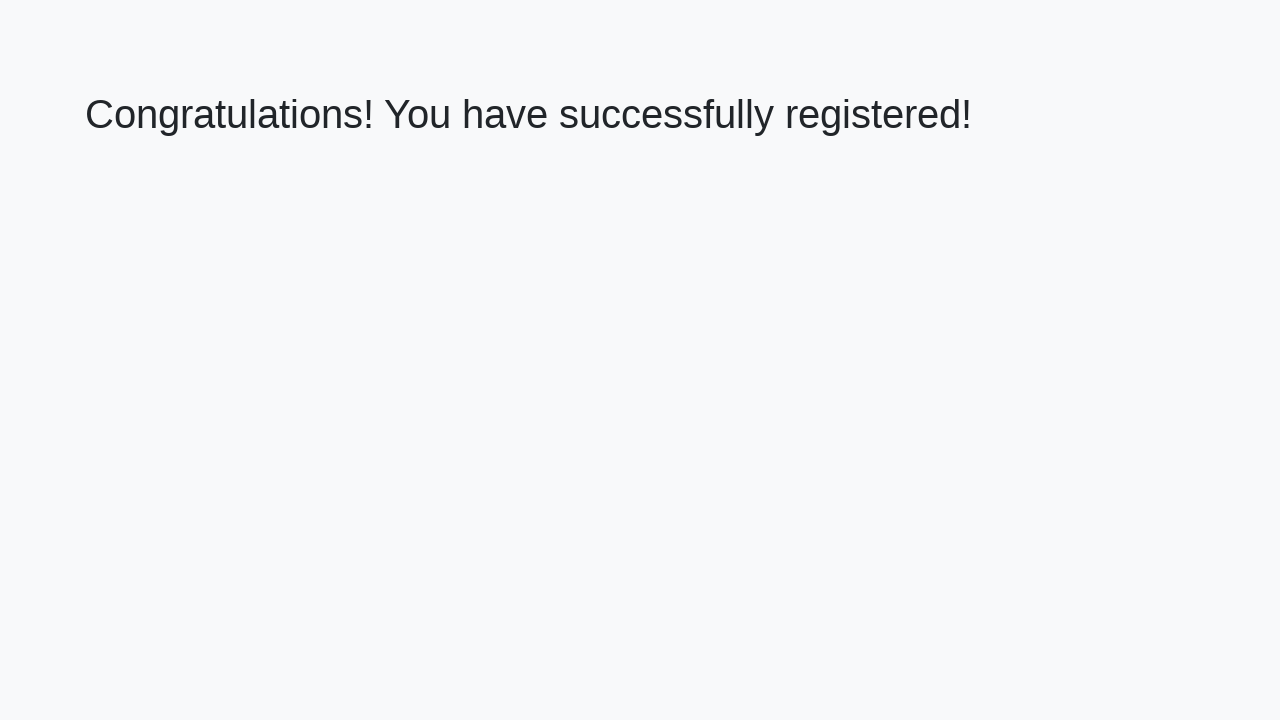

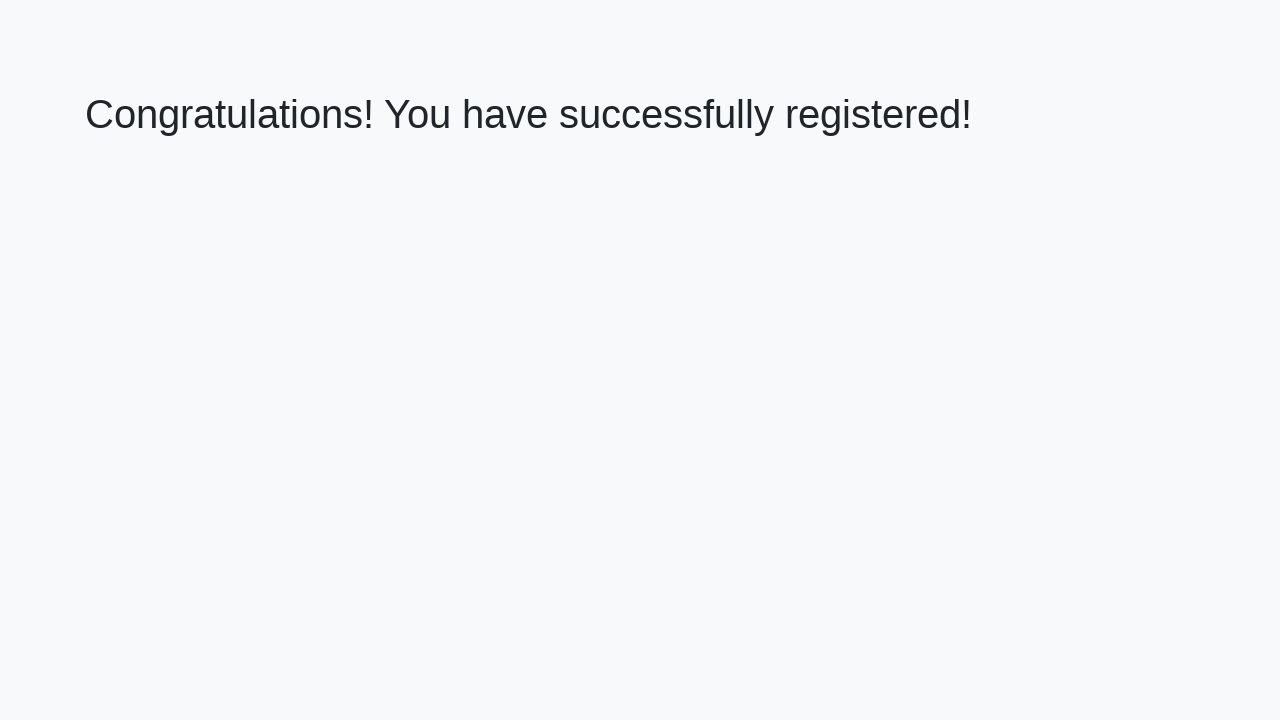